Tests clearing the complete state of all items by checking and unchecking toggle all

Starting URL: https://demo.playwright.dev/todomvc

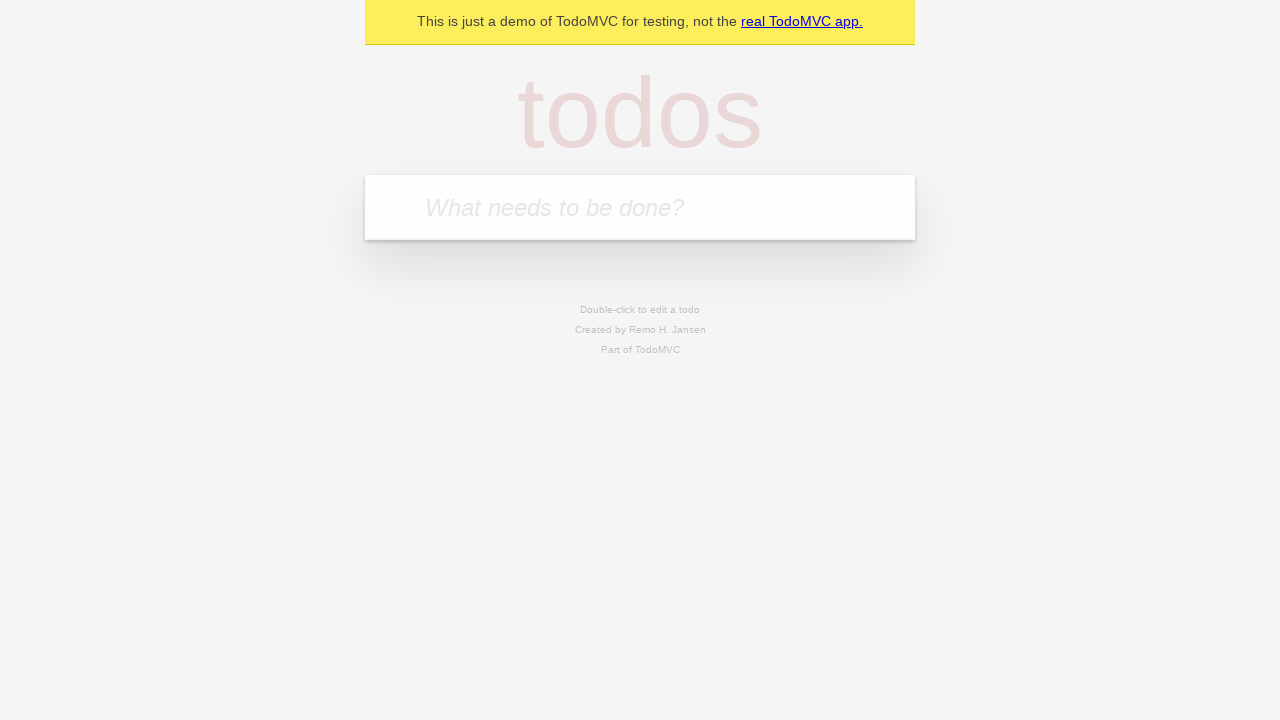

Filled first todo input with 'buy some cheese' on internal:attr=[placeholder="What needs to be done?"i]
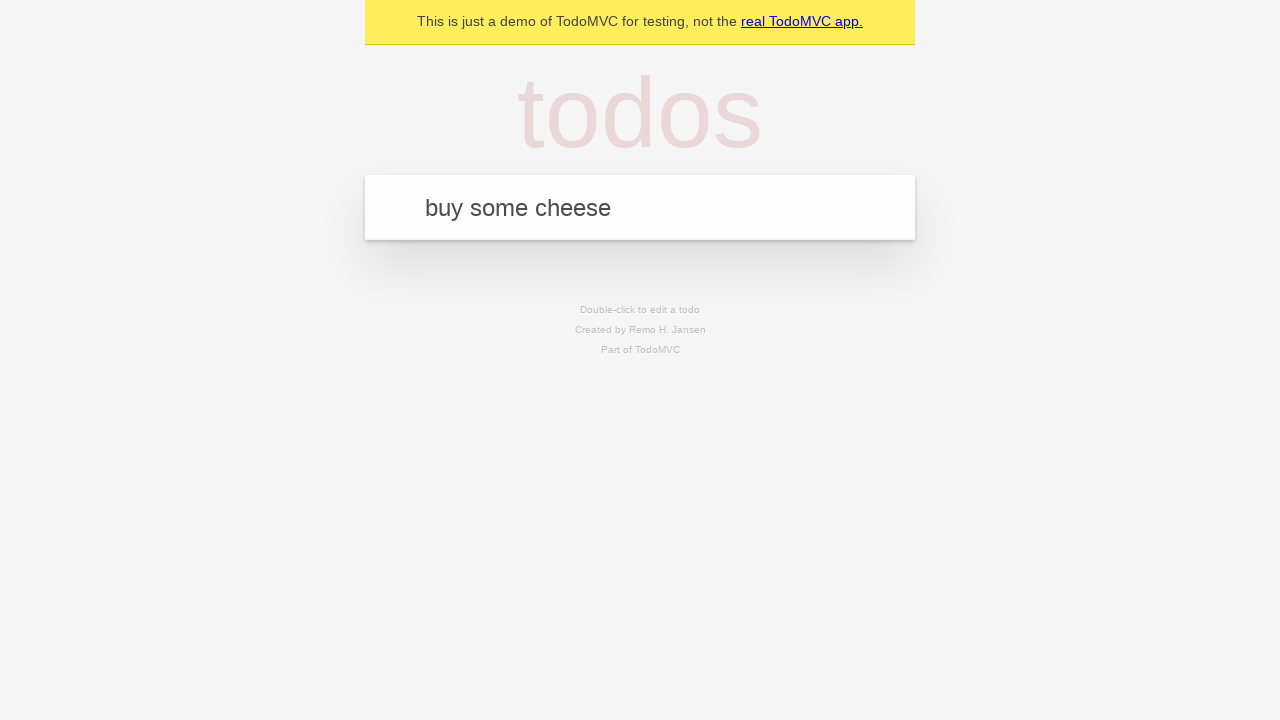

Pressed Enter to add first todo item on internal:attr=[placeholder="What needs to be done?"i]
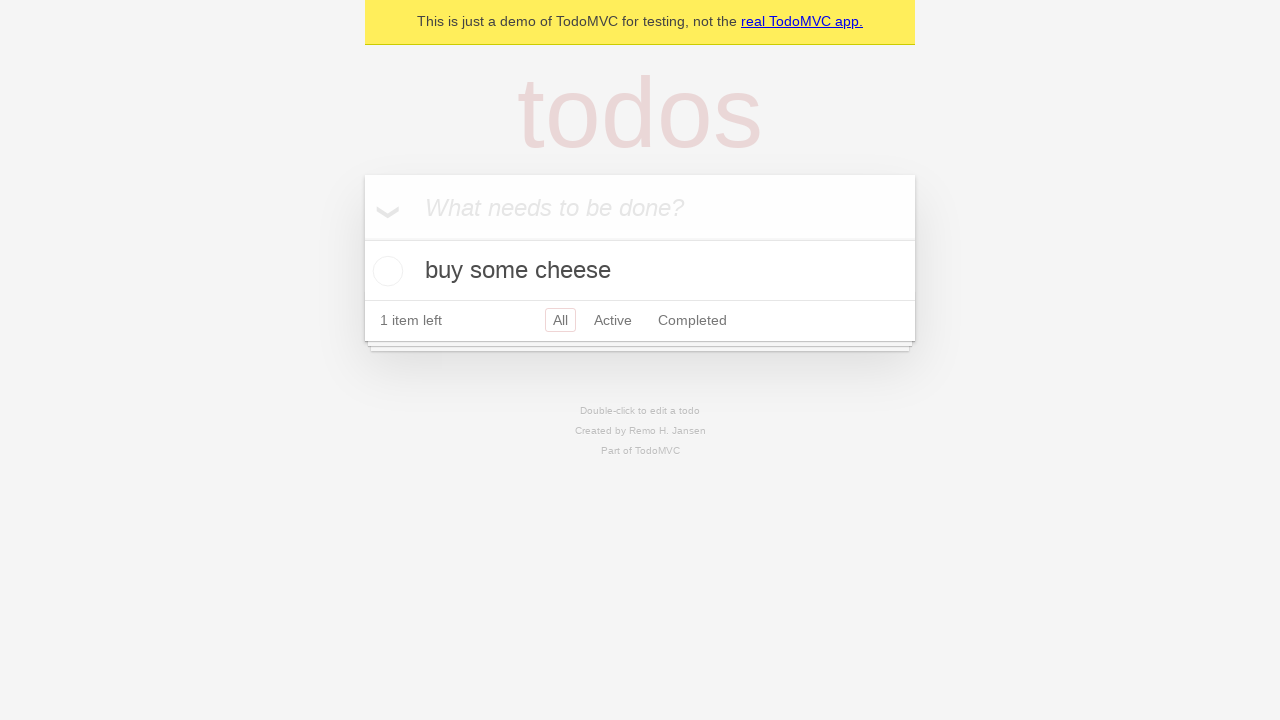

Filled second todo input with 'feed the cat' on internal:attr=[placeholder="What needs to be done?"i]
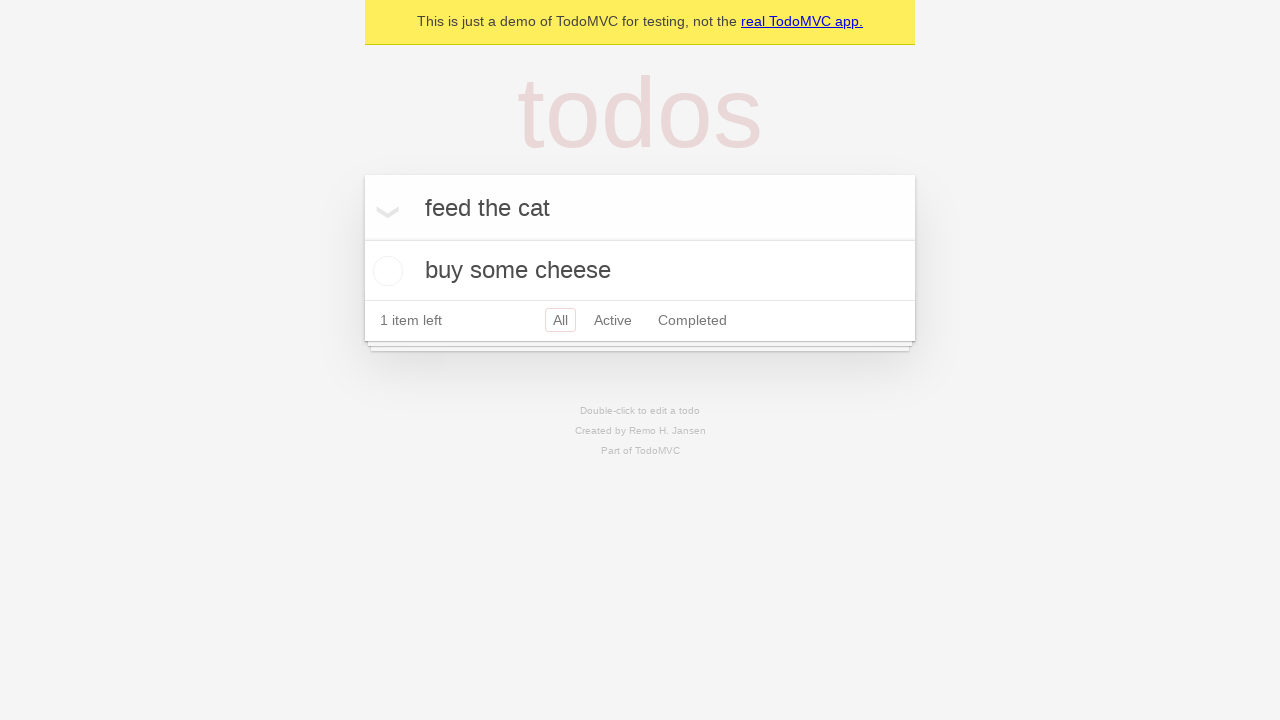

Pressed Enter to add second todo item on internal:attr=[placeholder="What needs to be done?"i]
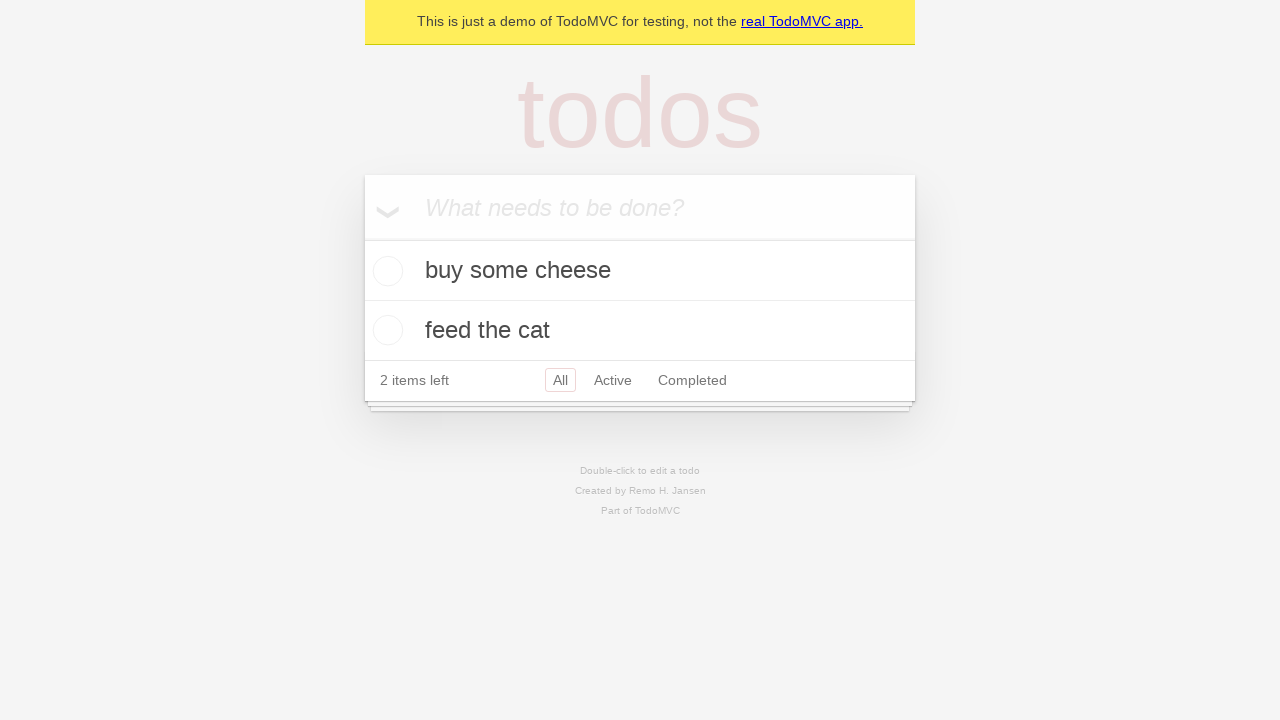

Filled third todo input with 'book a doctors appointment' on internal:attr=[placeholder="What needs to be done?"i]
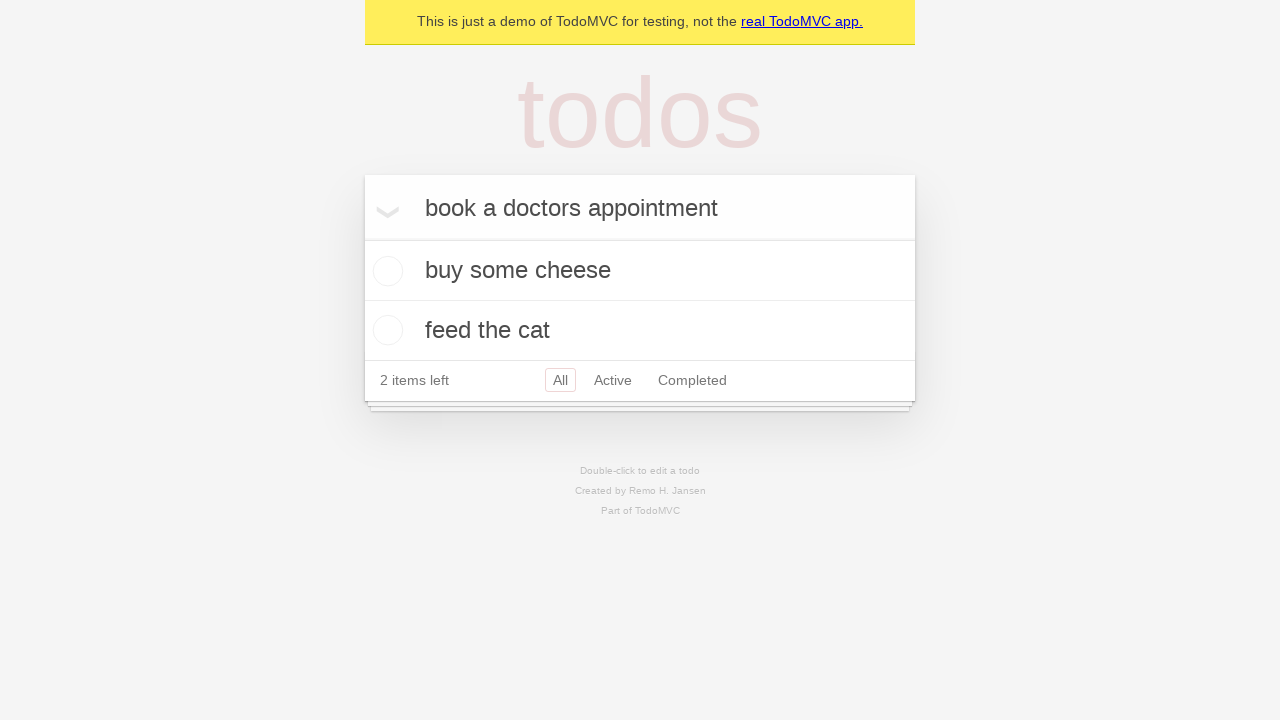

Pressed Enter to add third todo item on internal:attr=[placeholder="What needs to be done?"i]
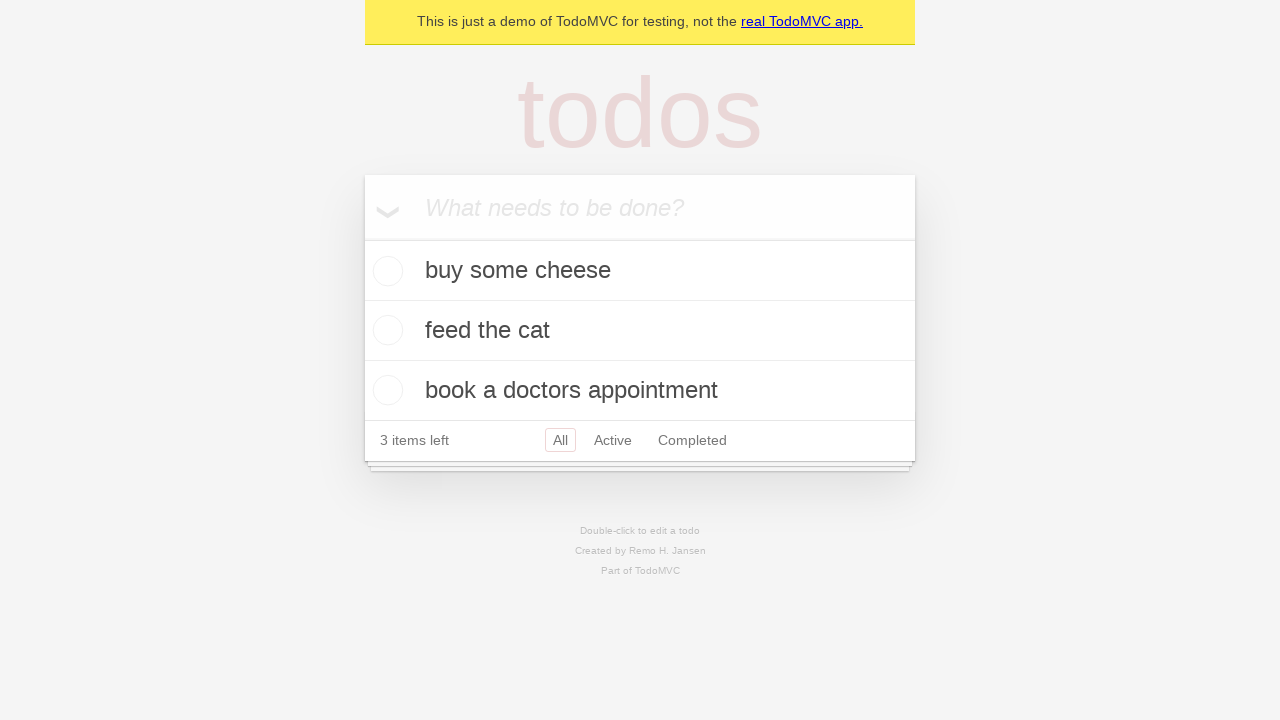

Checked toggle all to mark all items as complete at (362, 238) on internal:label="Mark all as complete"i
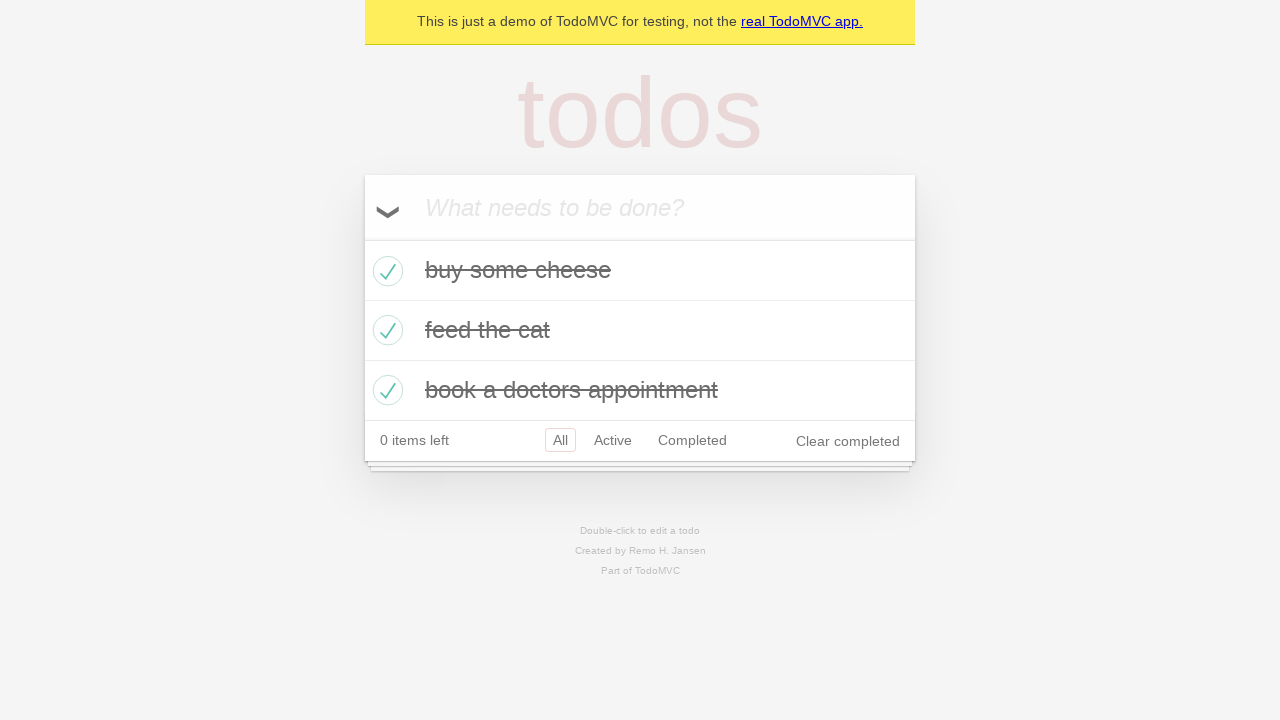

Unchecked toggle all to clear complete state of all items at (362, 238) on internal:label="Mark all as complete"i
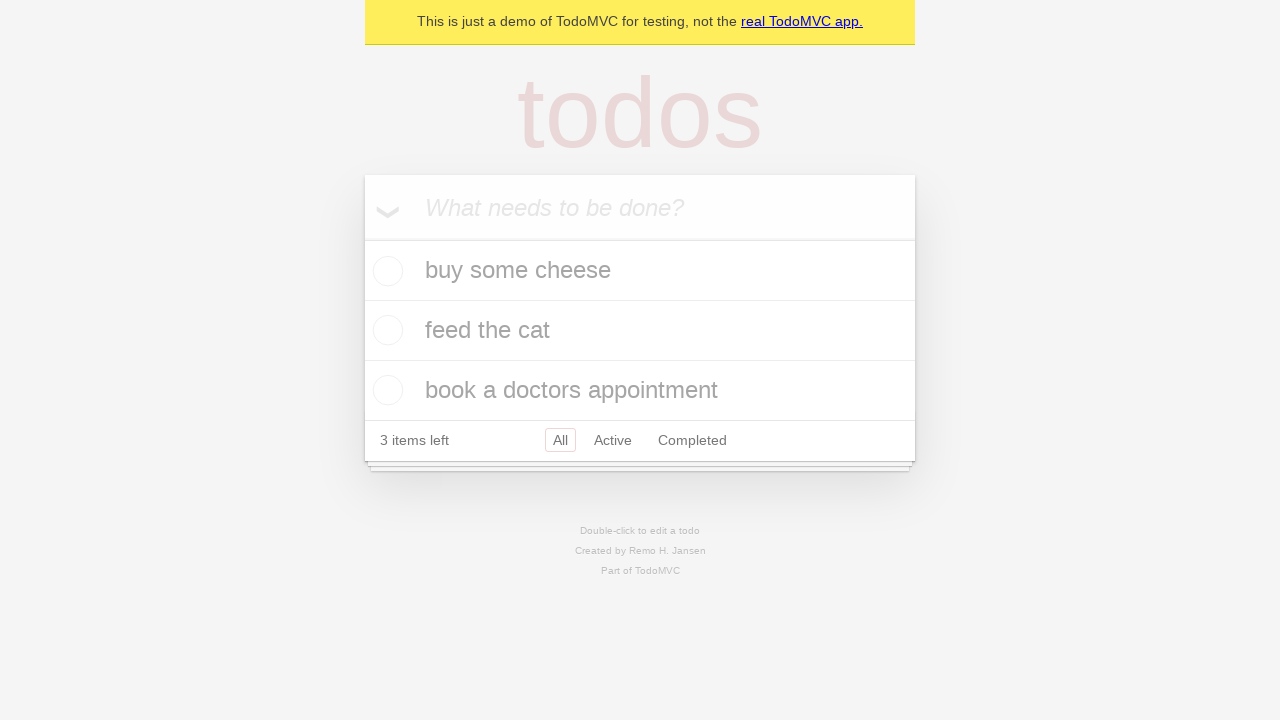

Verified that all todo items have no completed class
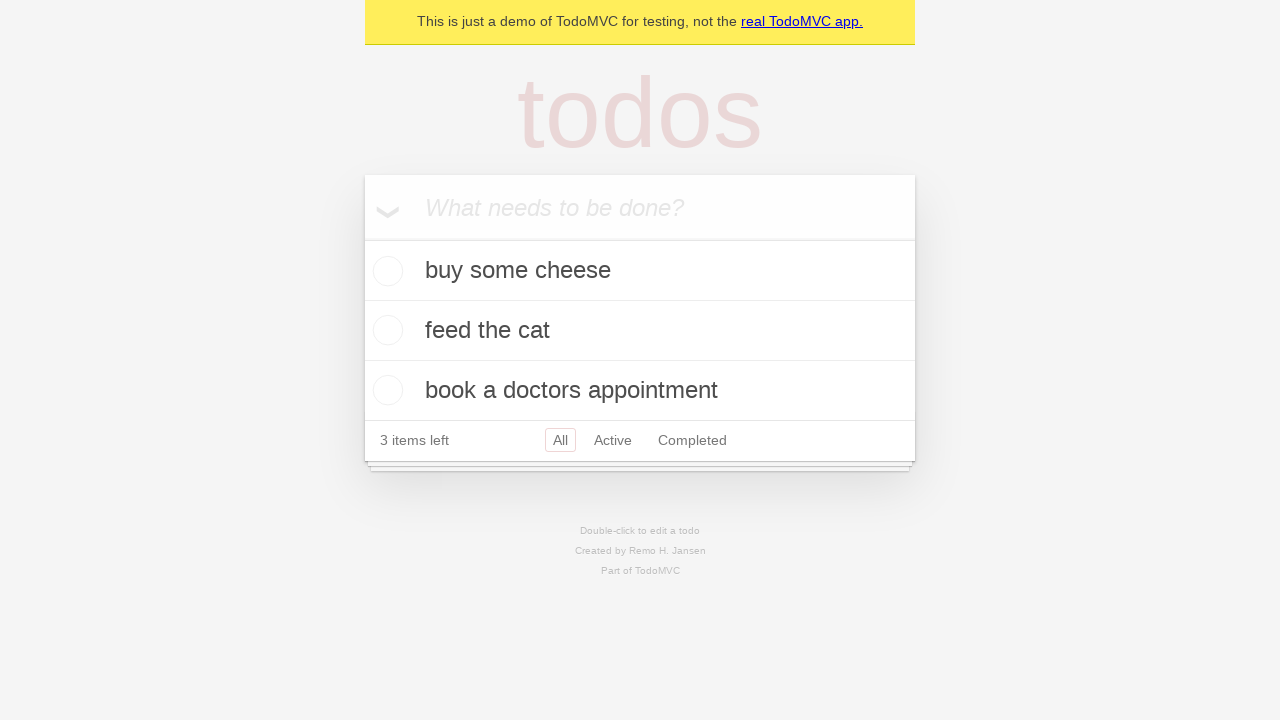

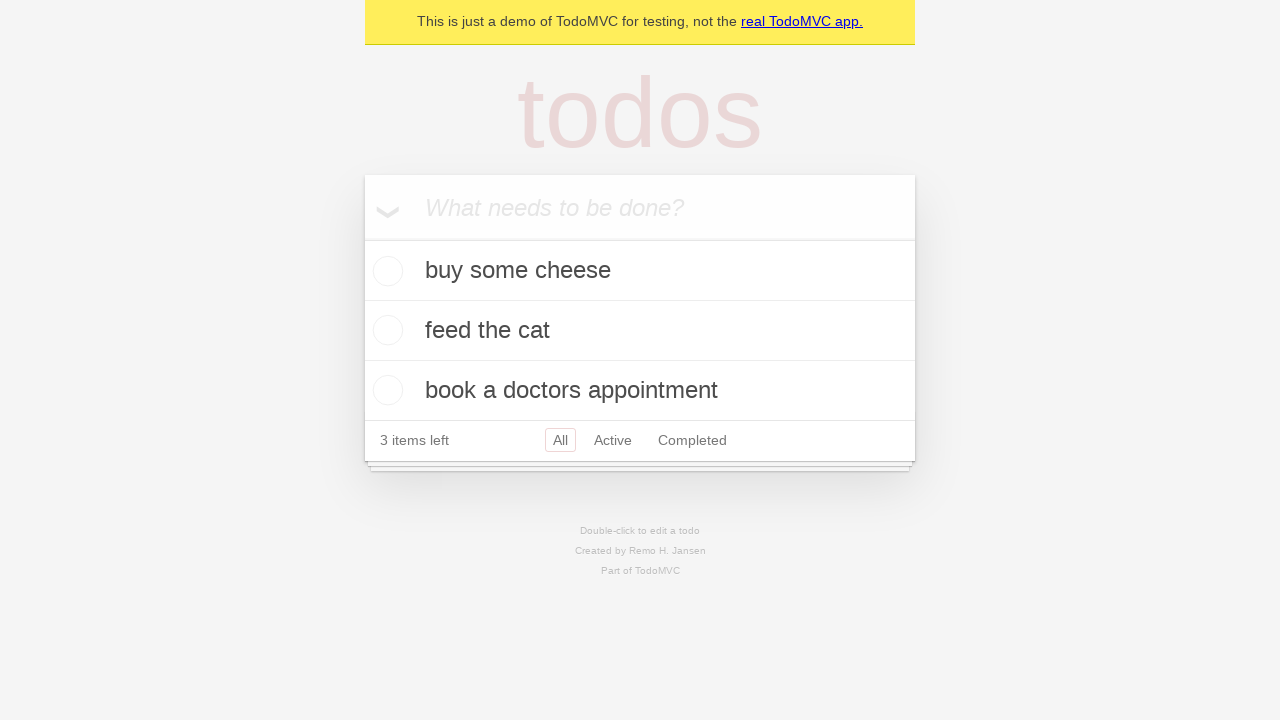